Navigates to a page with loading images, waits for a specific image to load, and retrieves the source URL of the third image on the page

Starting URL: https://bonigarcia.dev/selenium-webdriver-java/loading-images.html

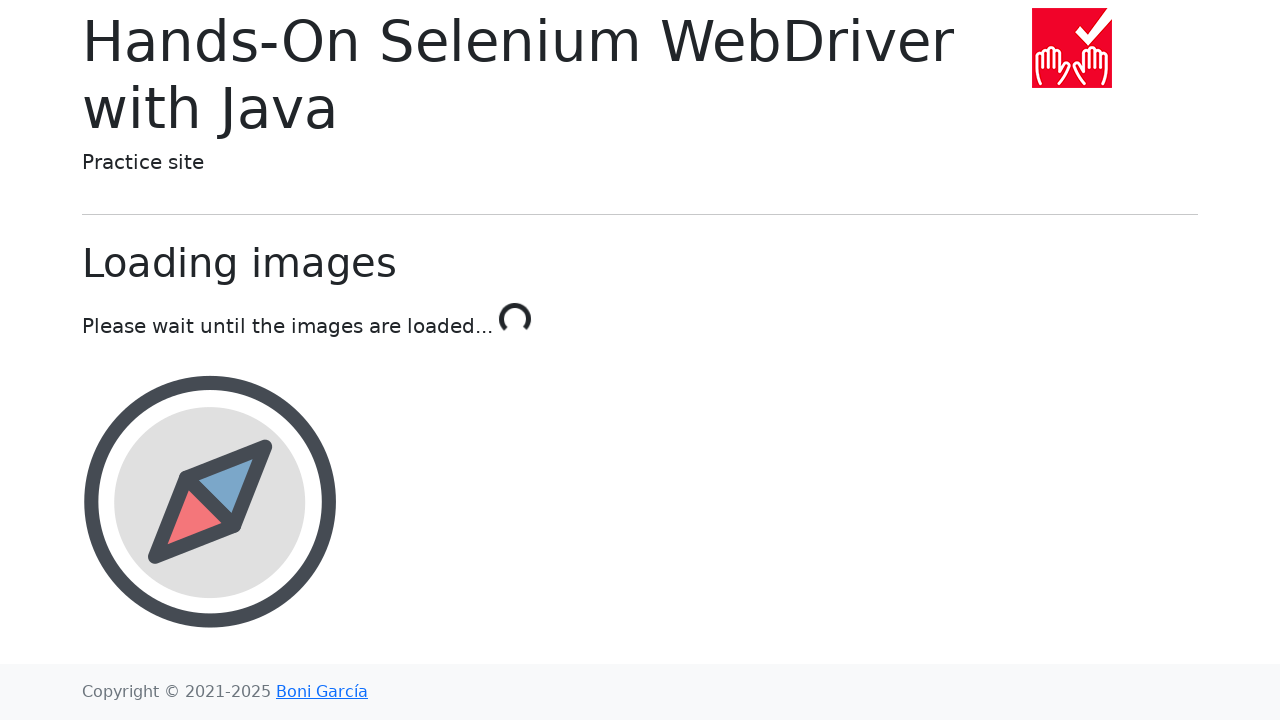

Navigated to loading images page
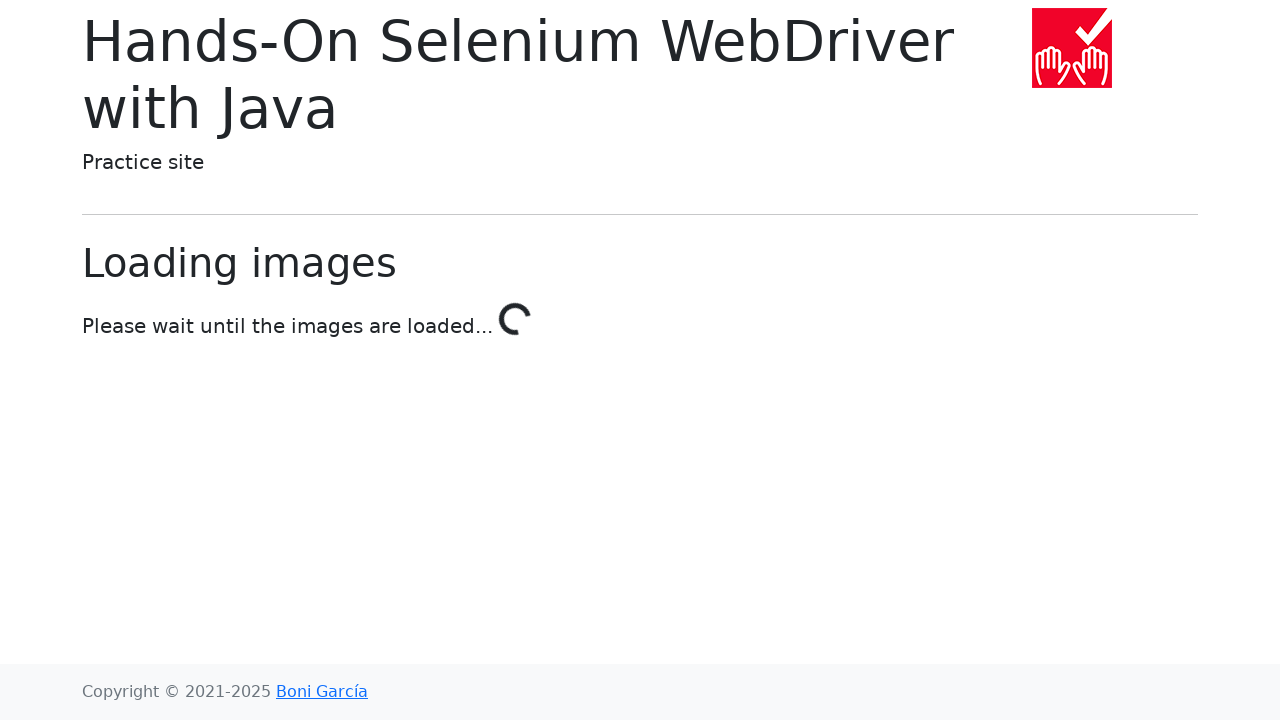

Waited for landscape image to be visible
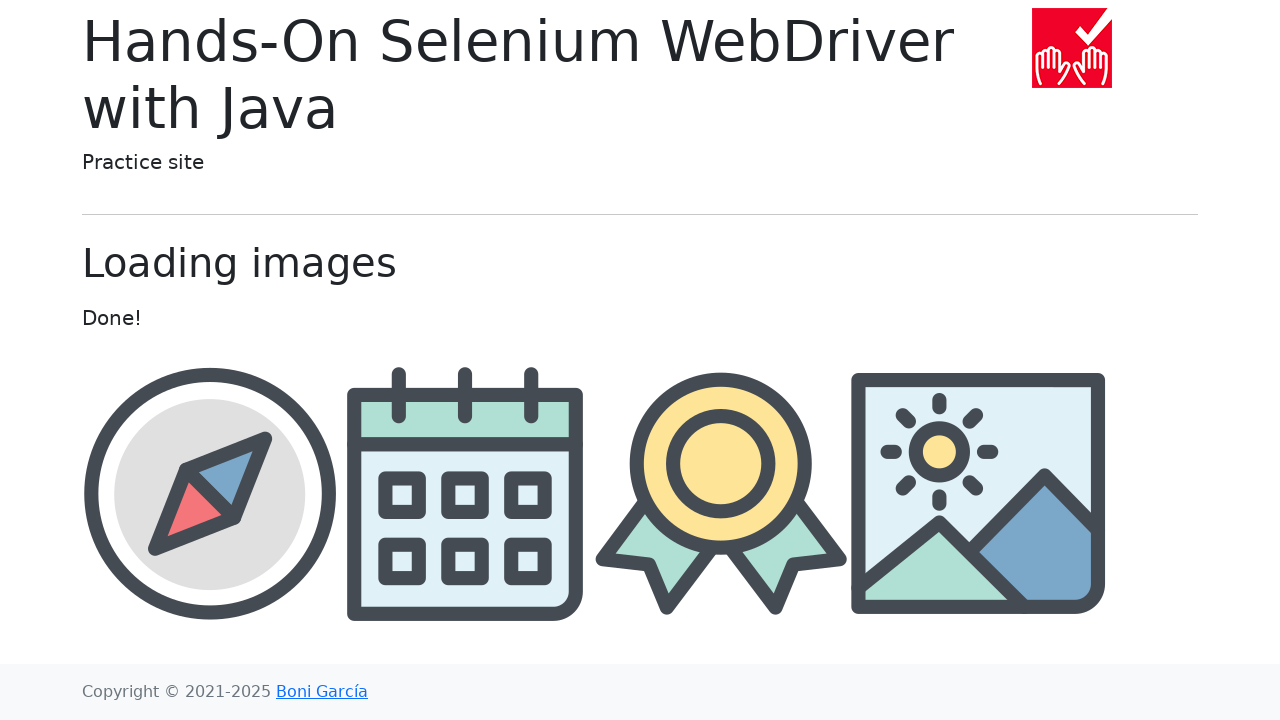

Retrieved all images on the page
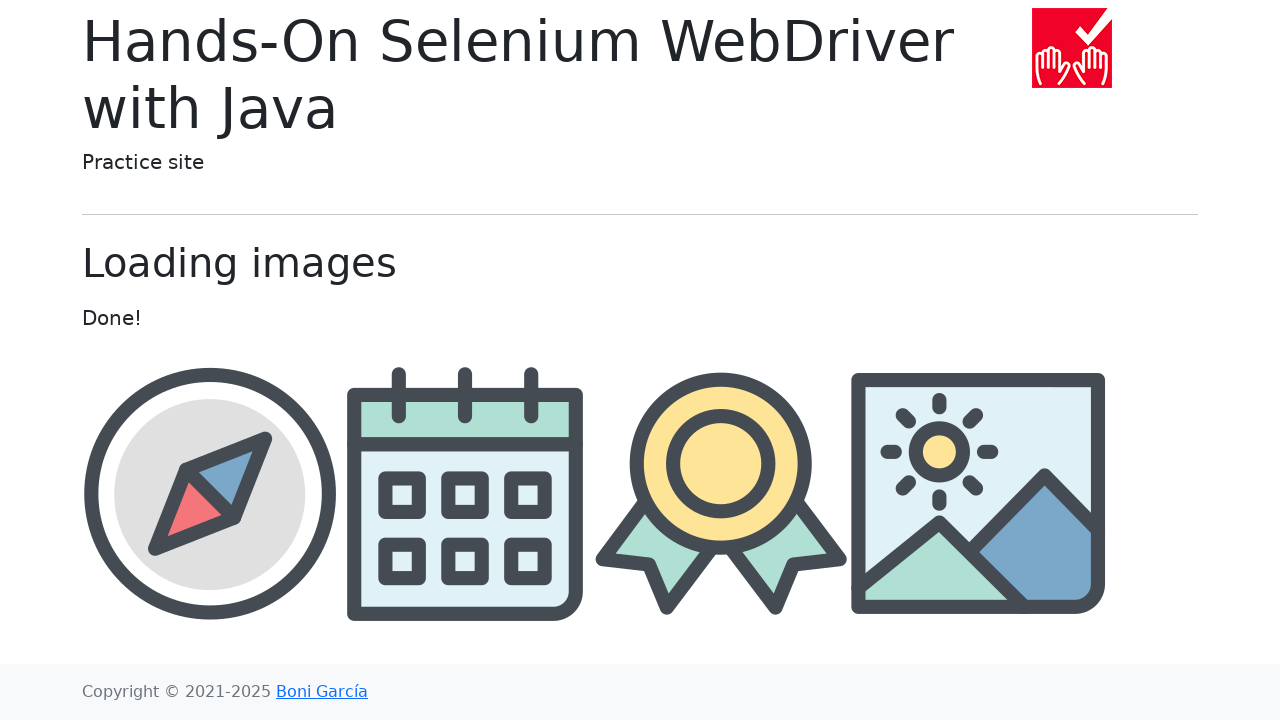

Retrieved src of third image: img/calendar.png
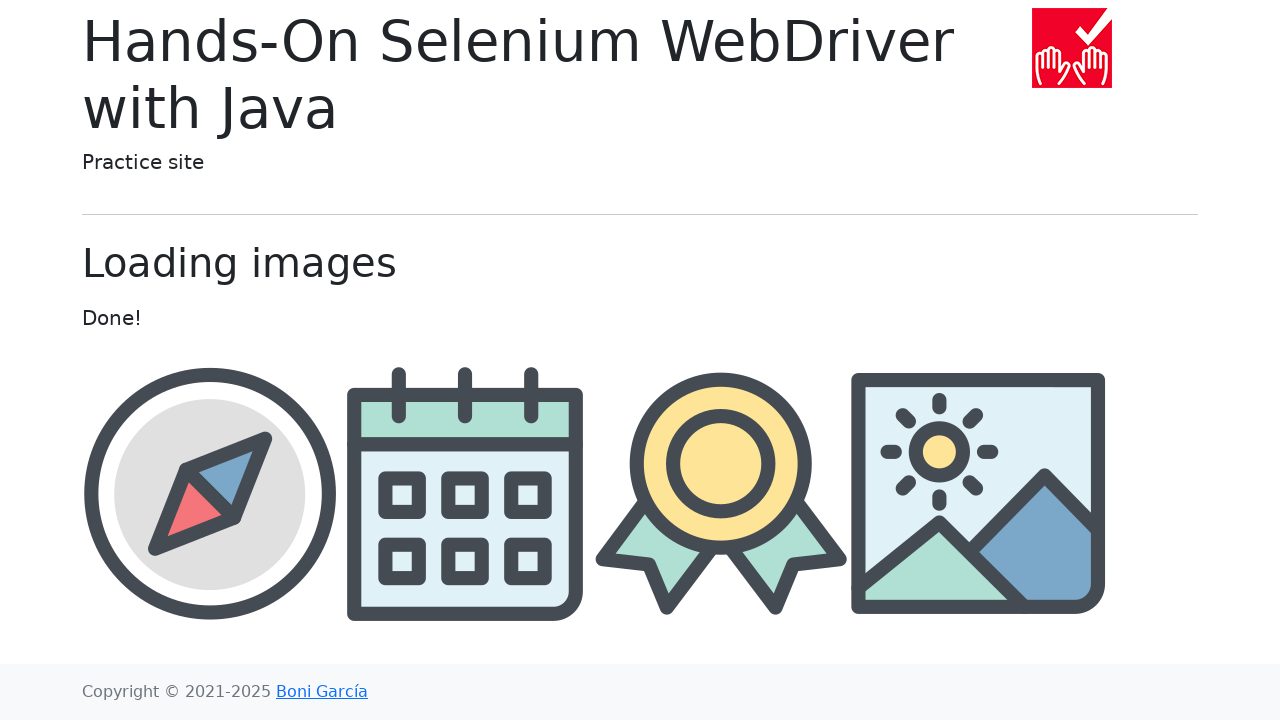

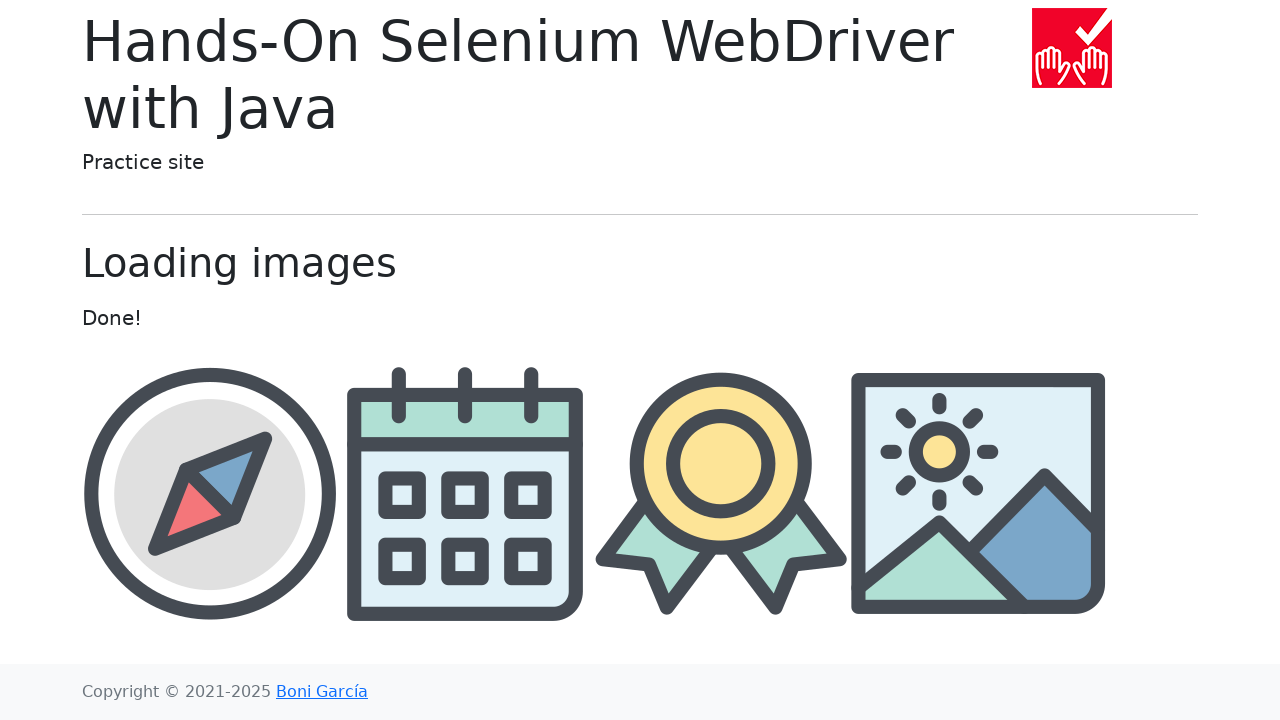